Tests frame handling by switching between different frames (regular, nested) and clicking buttons within them

Starting URL: https://www.leafground.com/frame.xhtml

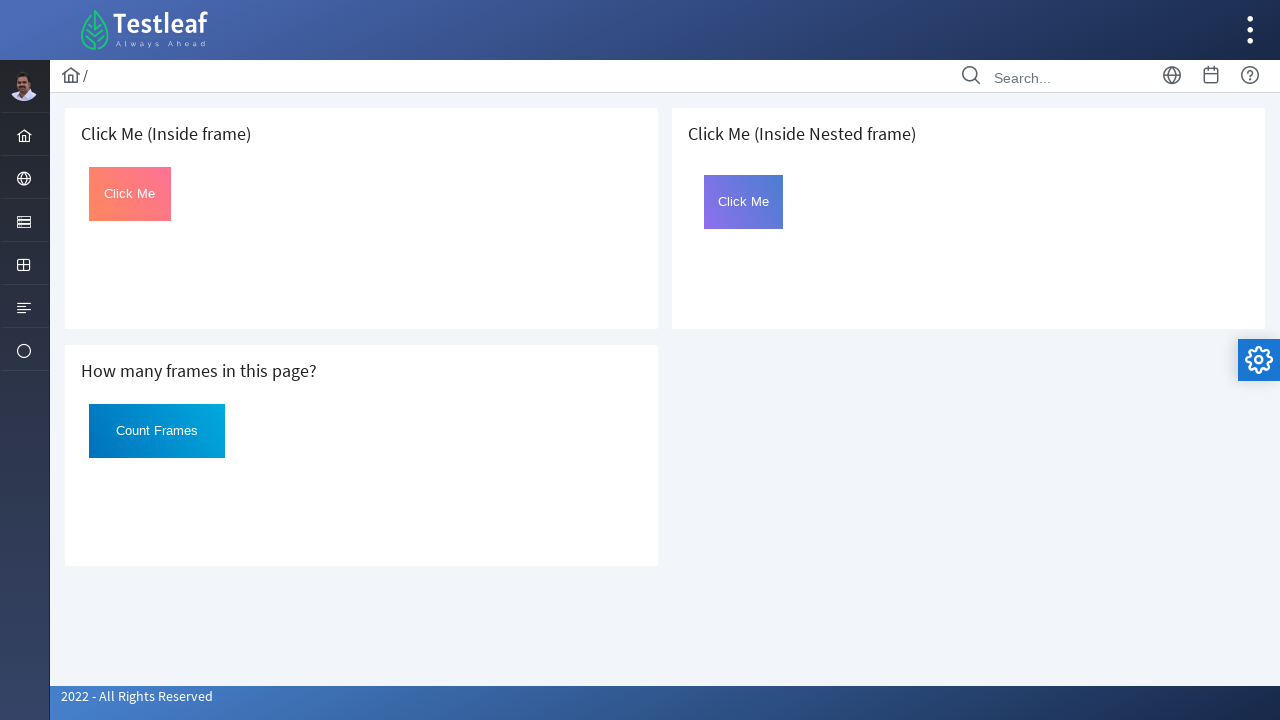

Located first iframe element
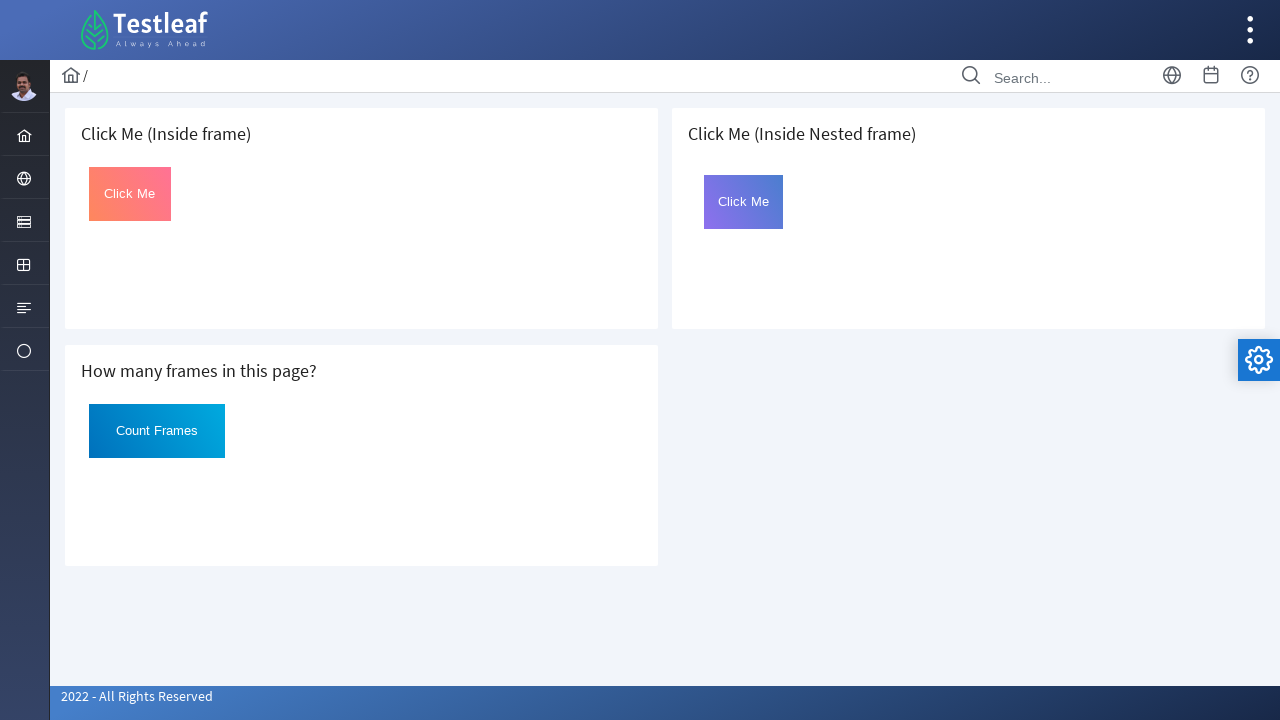

Clicked button in first frame at (130, 194) on (//iframe)[1] >> internal:control=enter-frame >> #Click
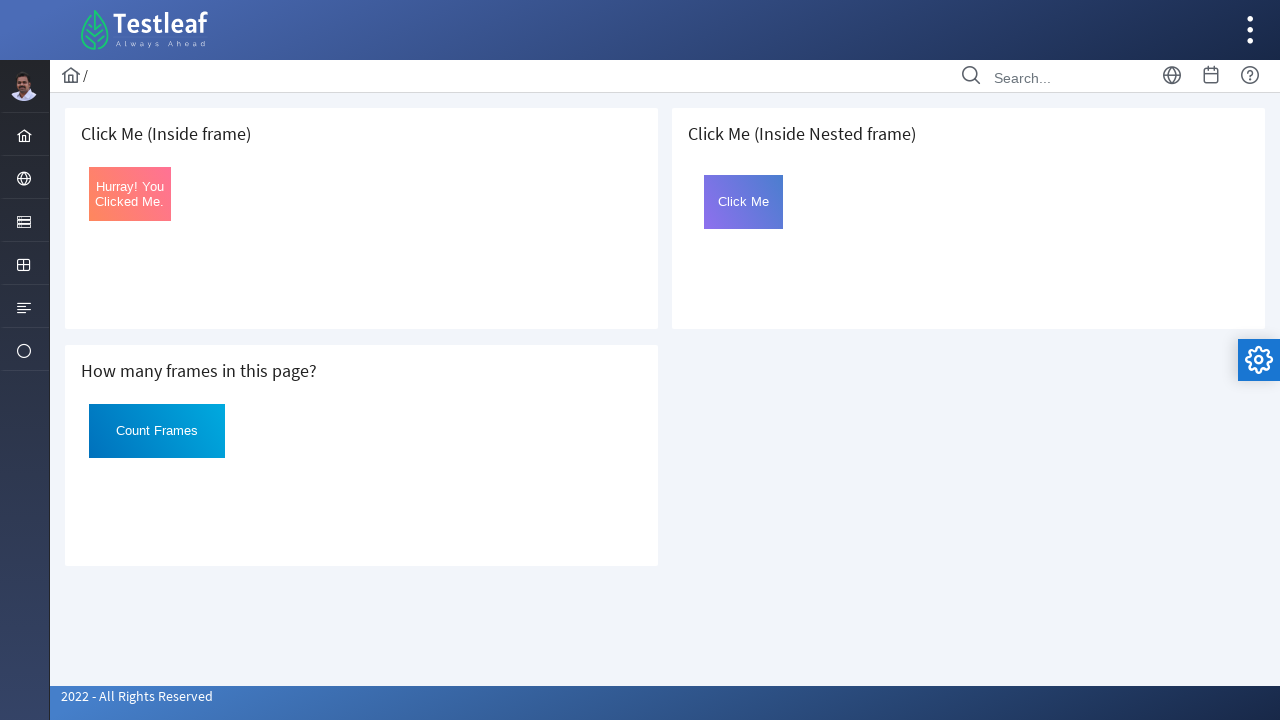

Located second iframe element
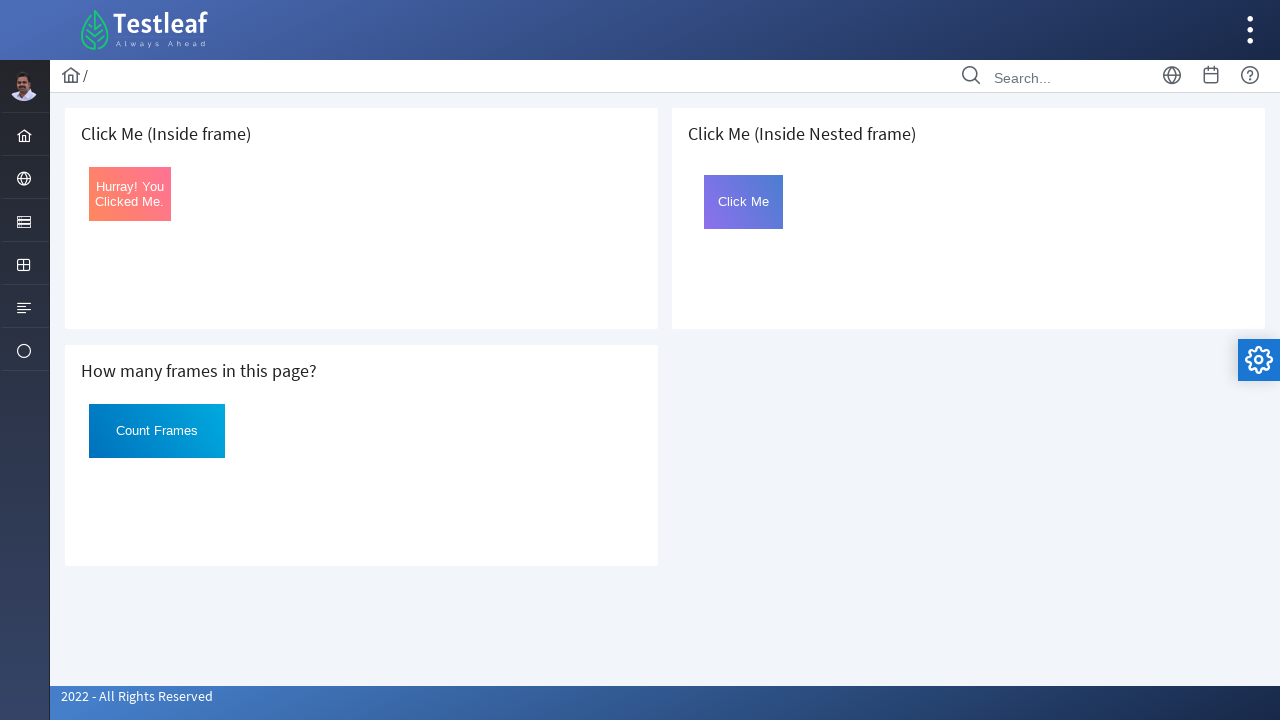

Retrieved text content from second frame: 'Count Frames'
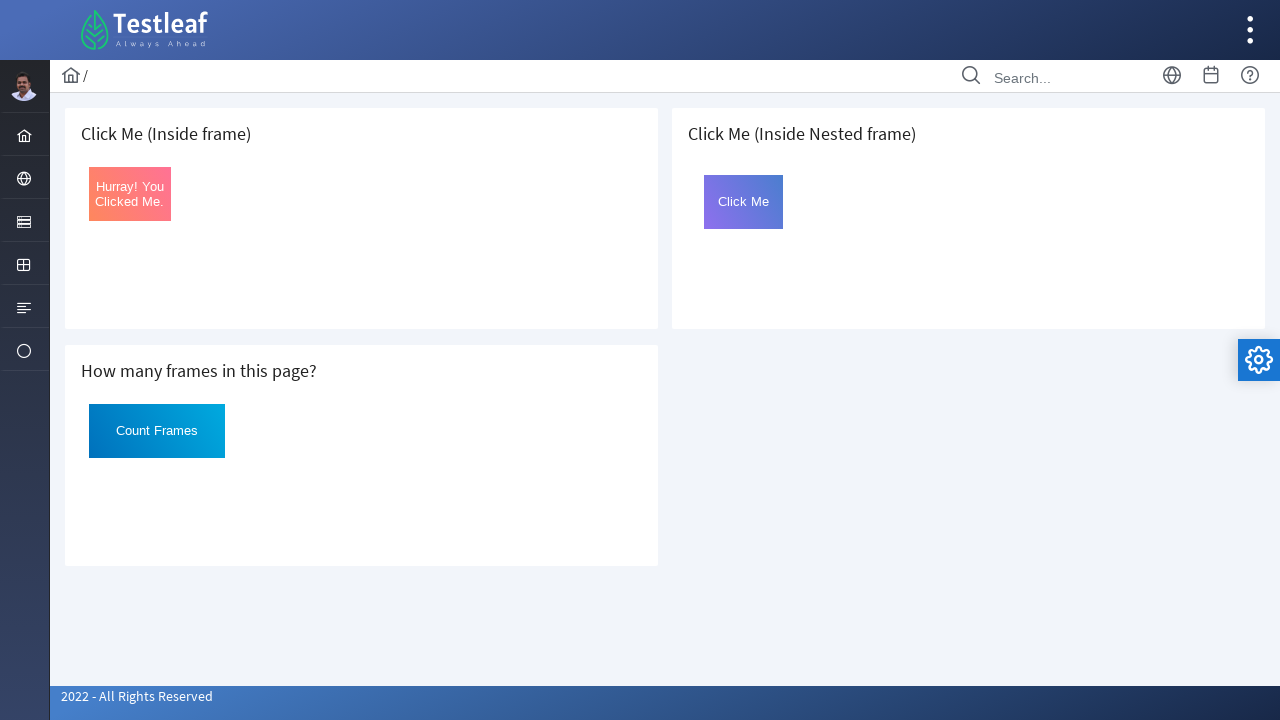

Located third iframe element
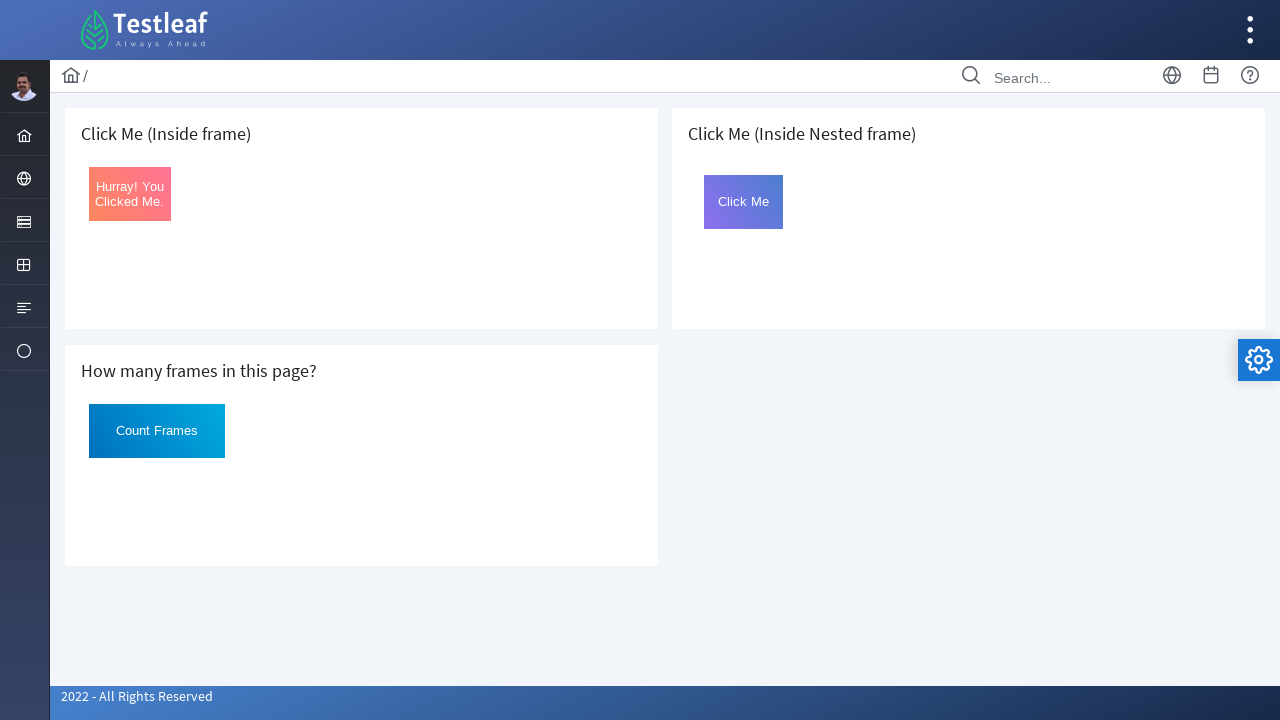

Located nested iframe within third frame
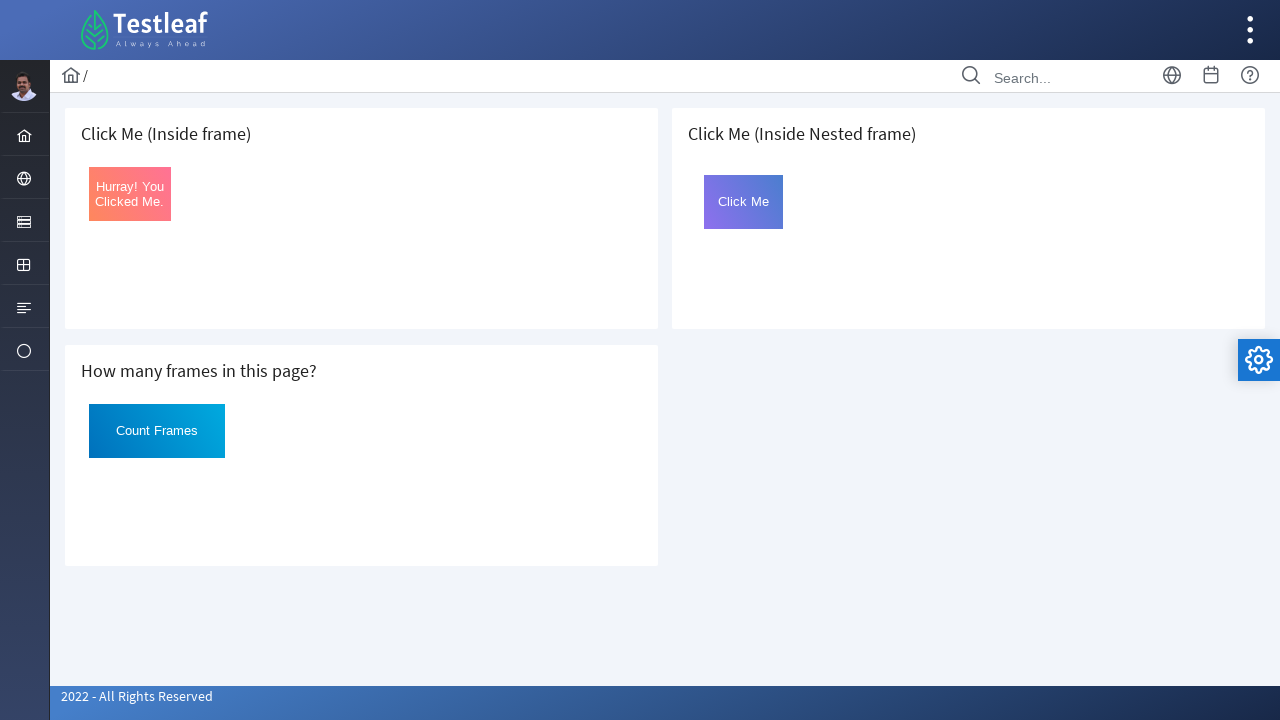

Clicked button in nested frame at (744, 202) on iframe >> nth=2 >> internal:control=enter-frame >> iframe[id='frame2'] >> intern
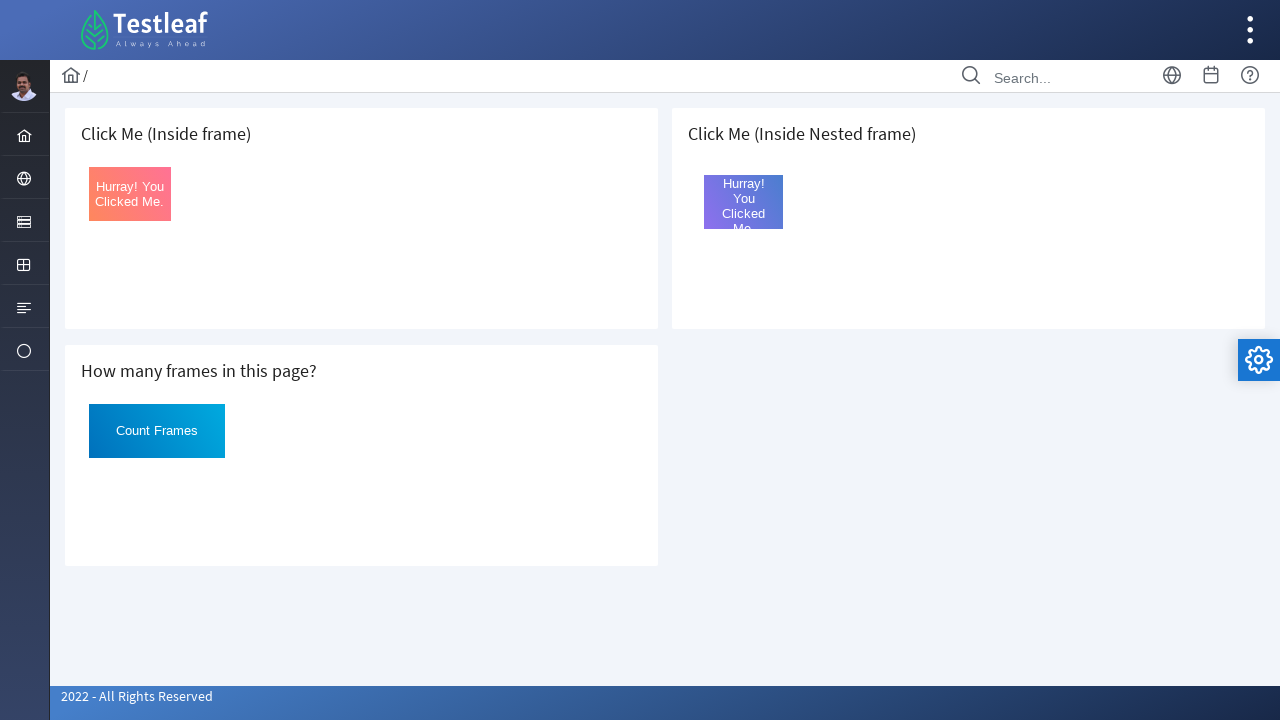

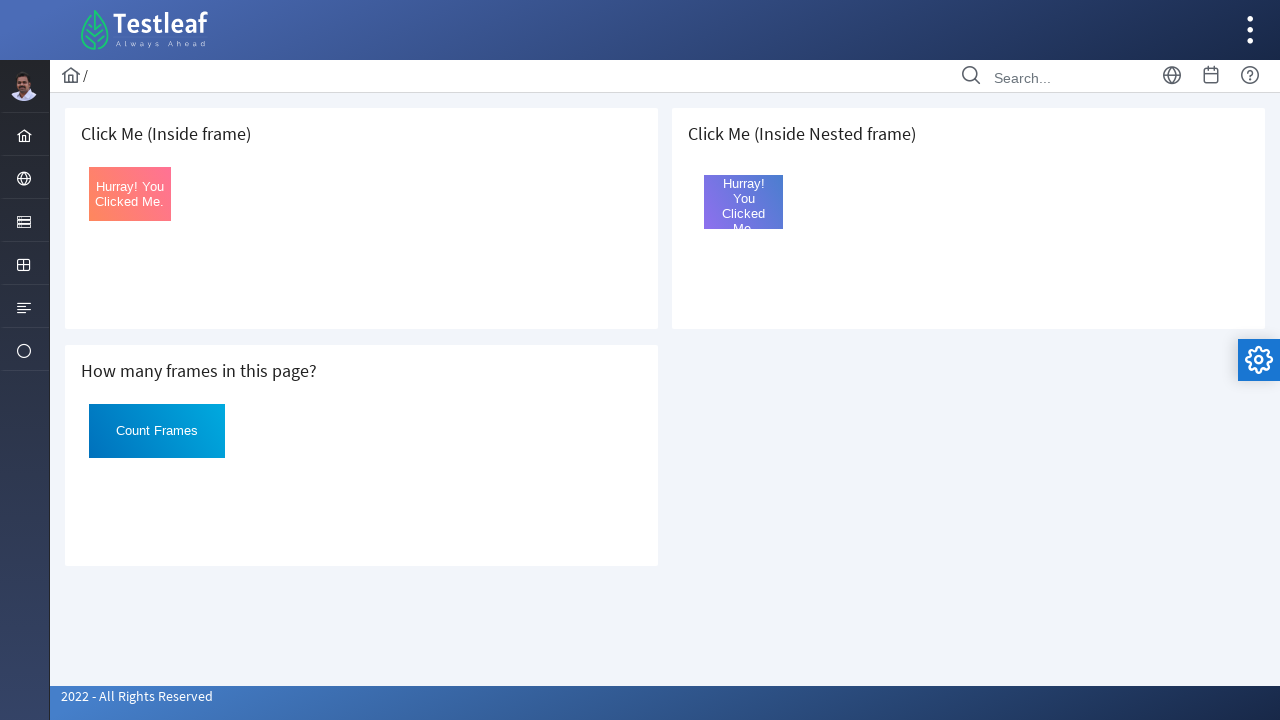